Tests form interaction on a practice automation page by clicking a checkbox, selecting the checkbox label value from a dropdown, entering the value in a text field, and handling an alert popup

Starting URL: https://www.rahulshettyacademy.com/AutomationPractice/

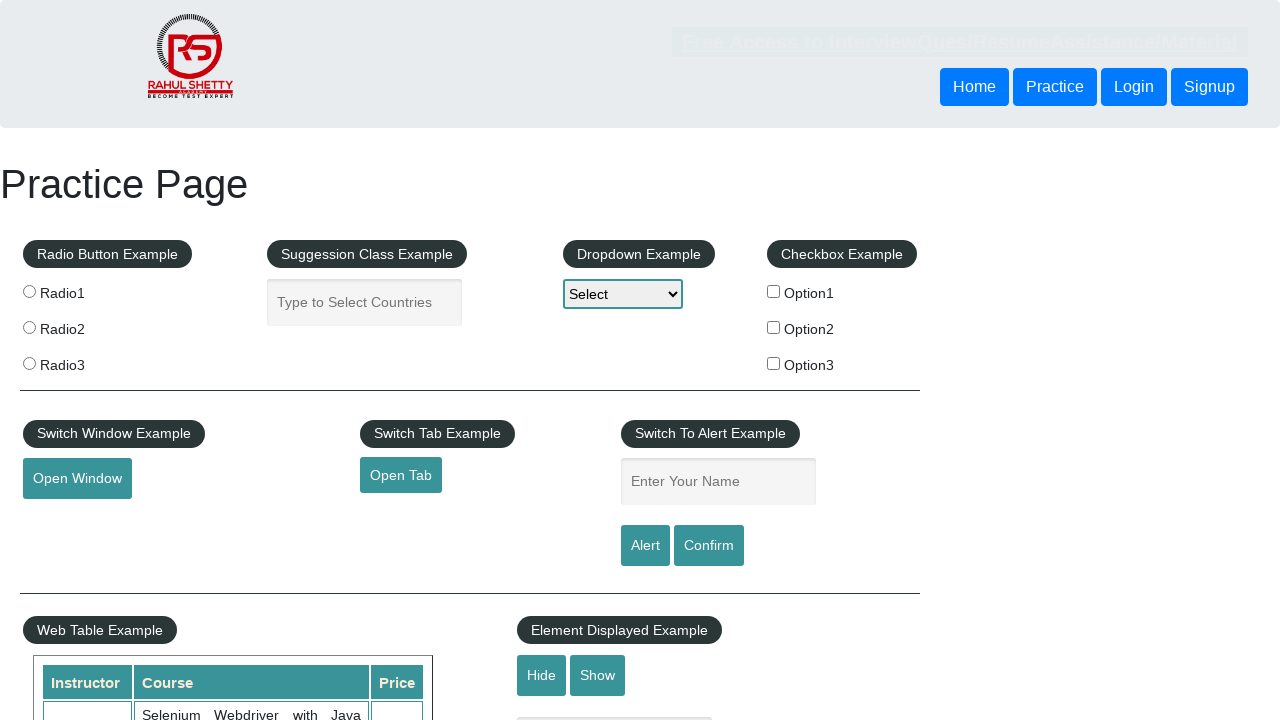

Clicked the second checkbox in the checkbox example section at (774, 327) on xpath=//div[@id='checkbox-example']/fieldset/label[2]/input
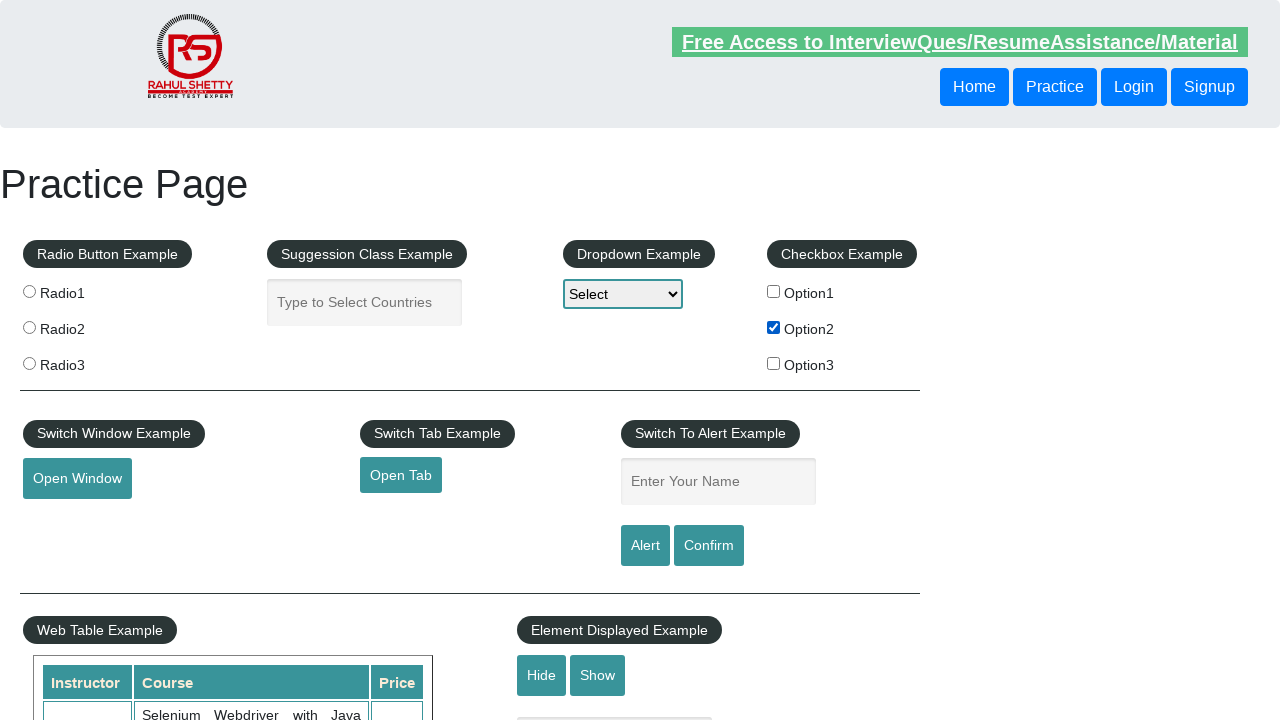

Retrieved checkbox label text: 'Option2'
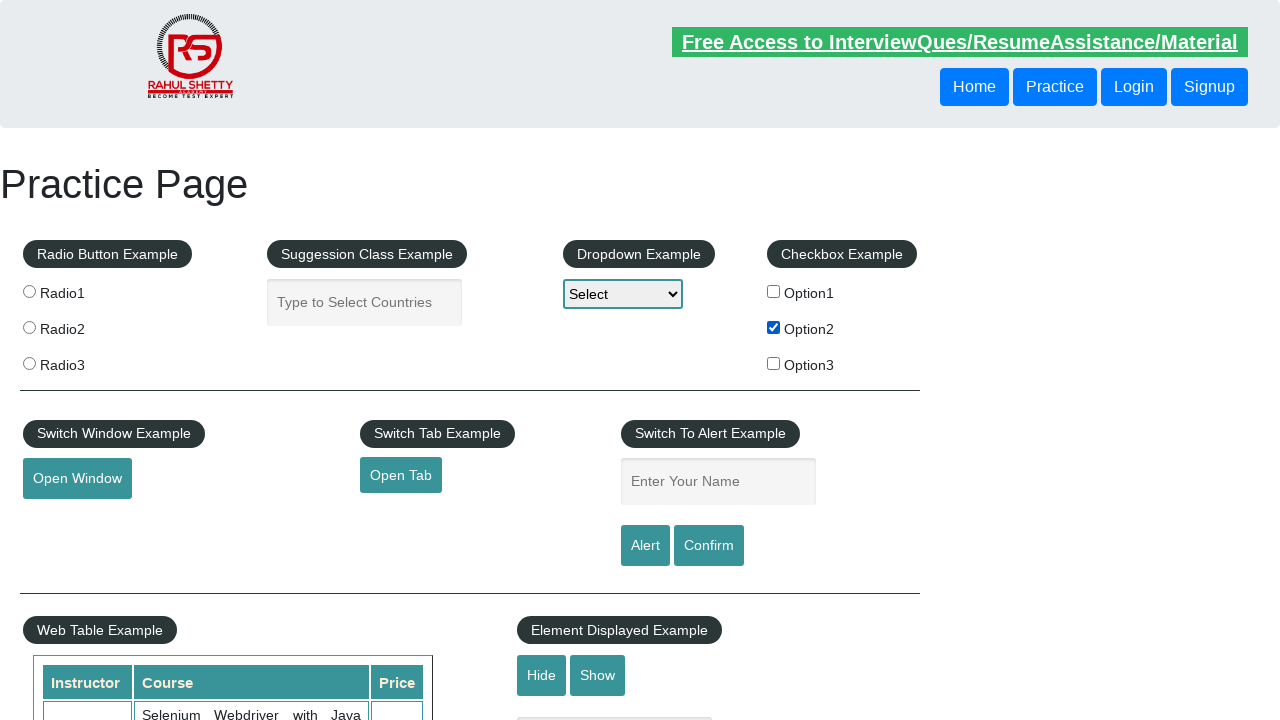

Selected 'Option2' from the dropdown menu on #dropdown-class-example
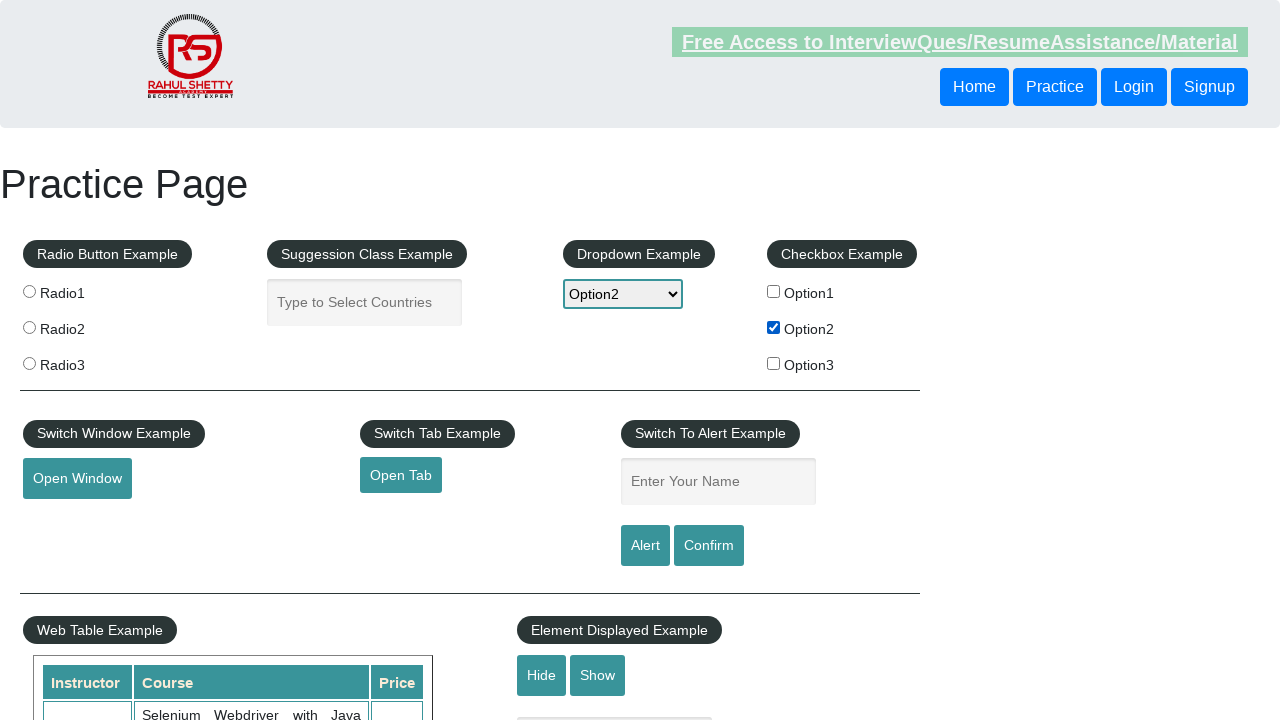

Clicked on the name input field at (718, 482) on #name
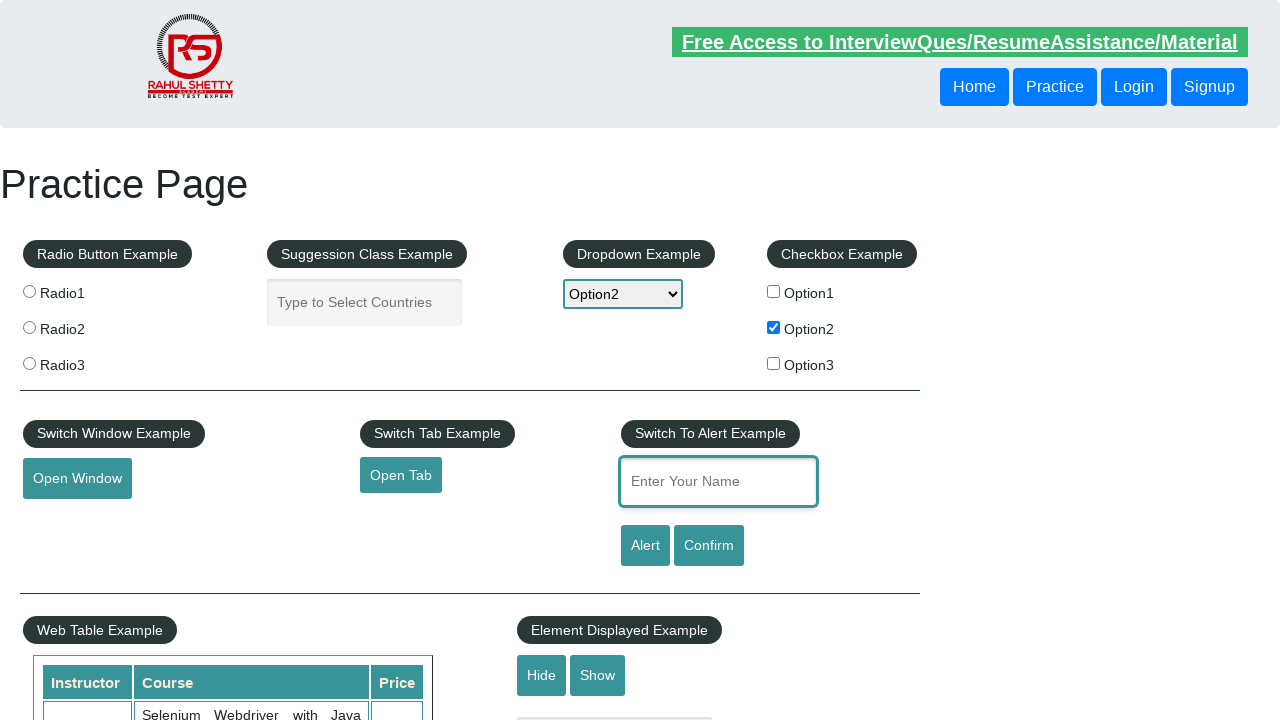

Entered 'Option2' into the name text field on #name
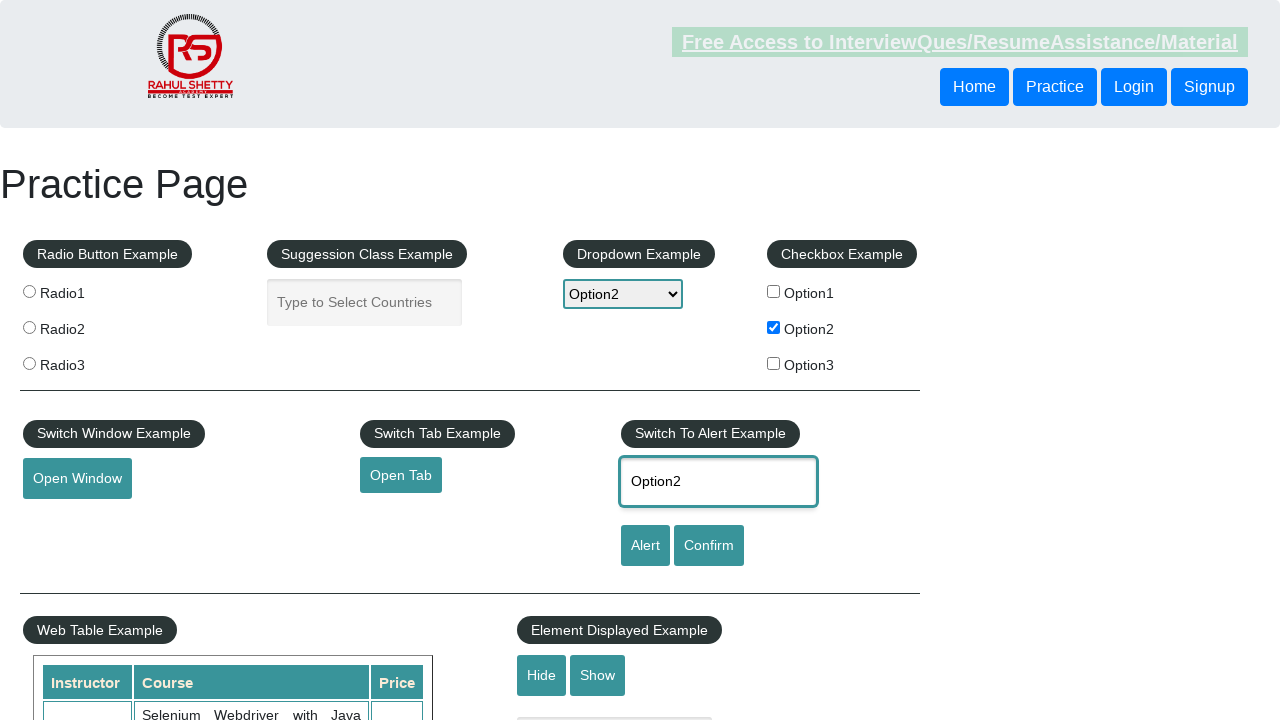

Clicked the alert button at (645, 546) on #alertbtn
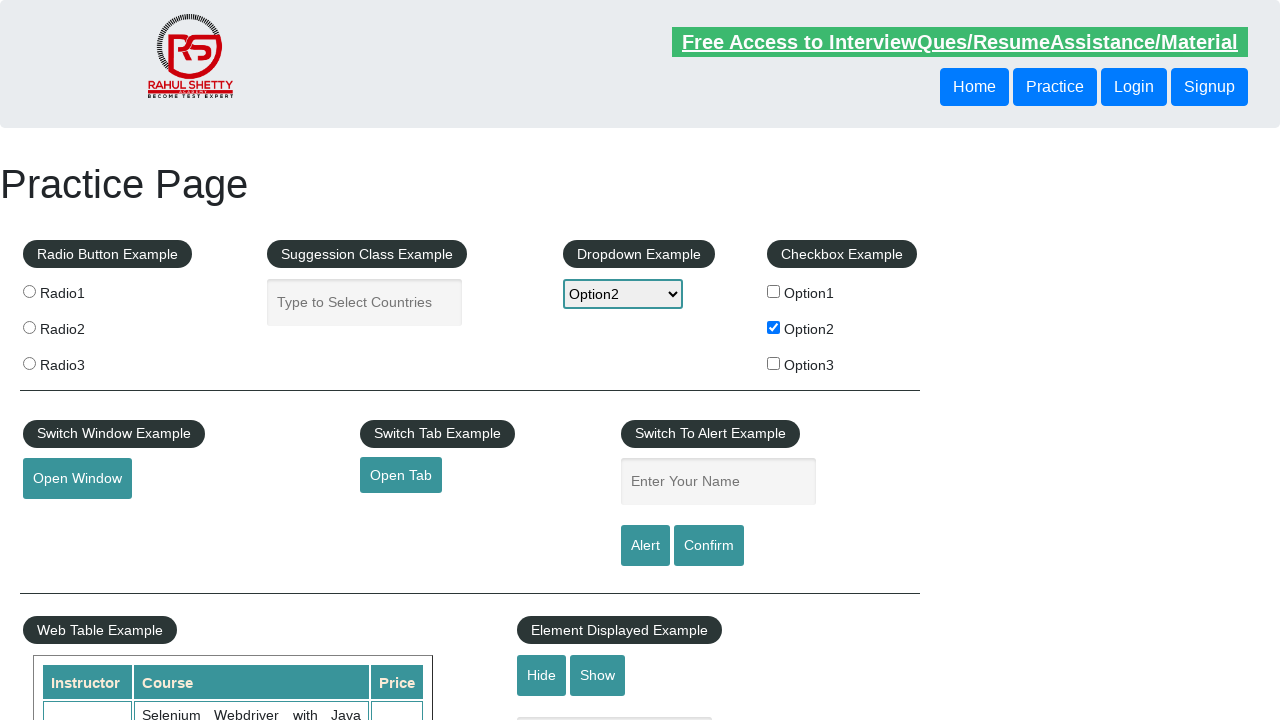

Set up dialog handler to accept alerts
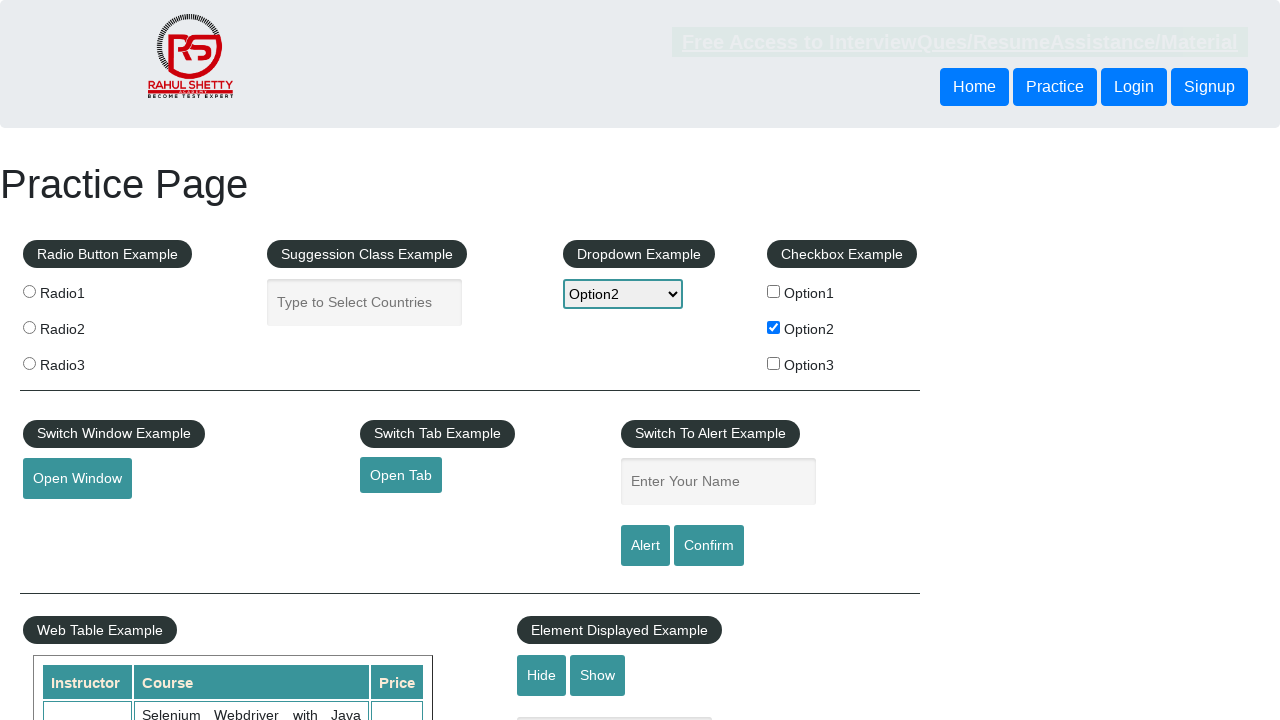

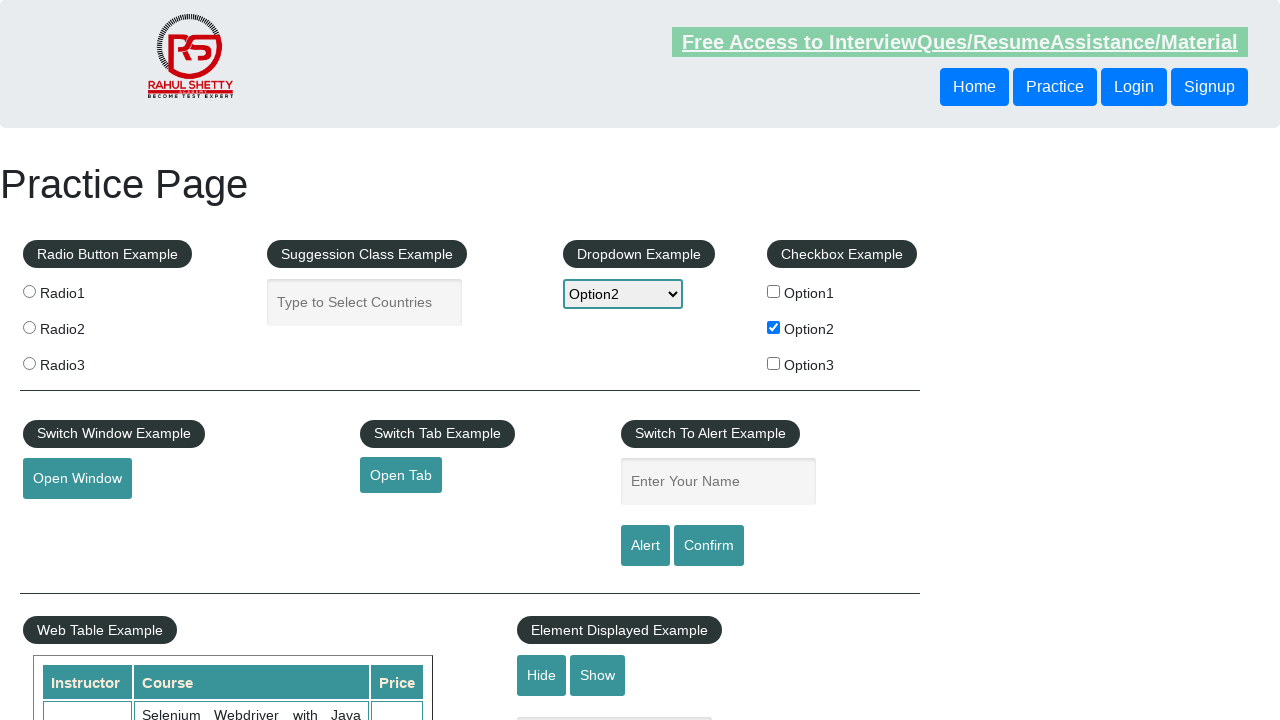